Tests the search functionality on Python.org by searching for "pycon" and verifying results are returned

Starting URL: http://www.python.org

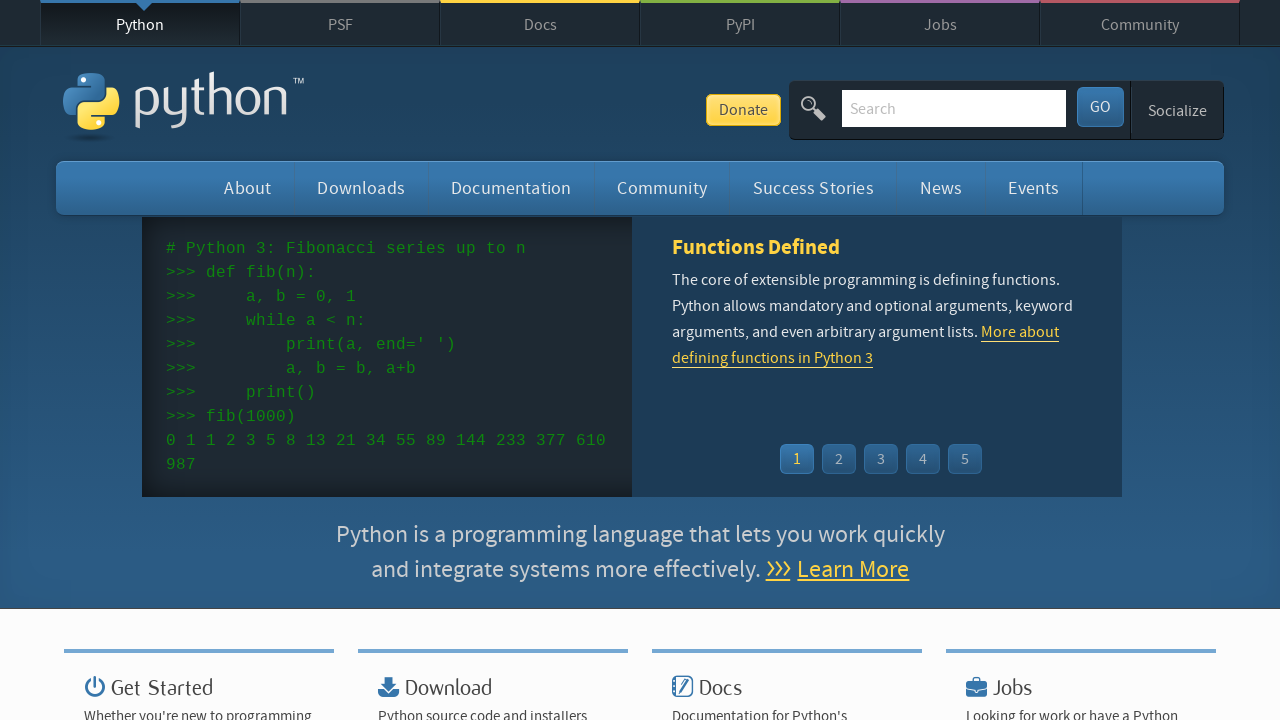

Verified 'Python' is in the page title
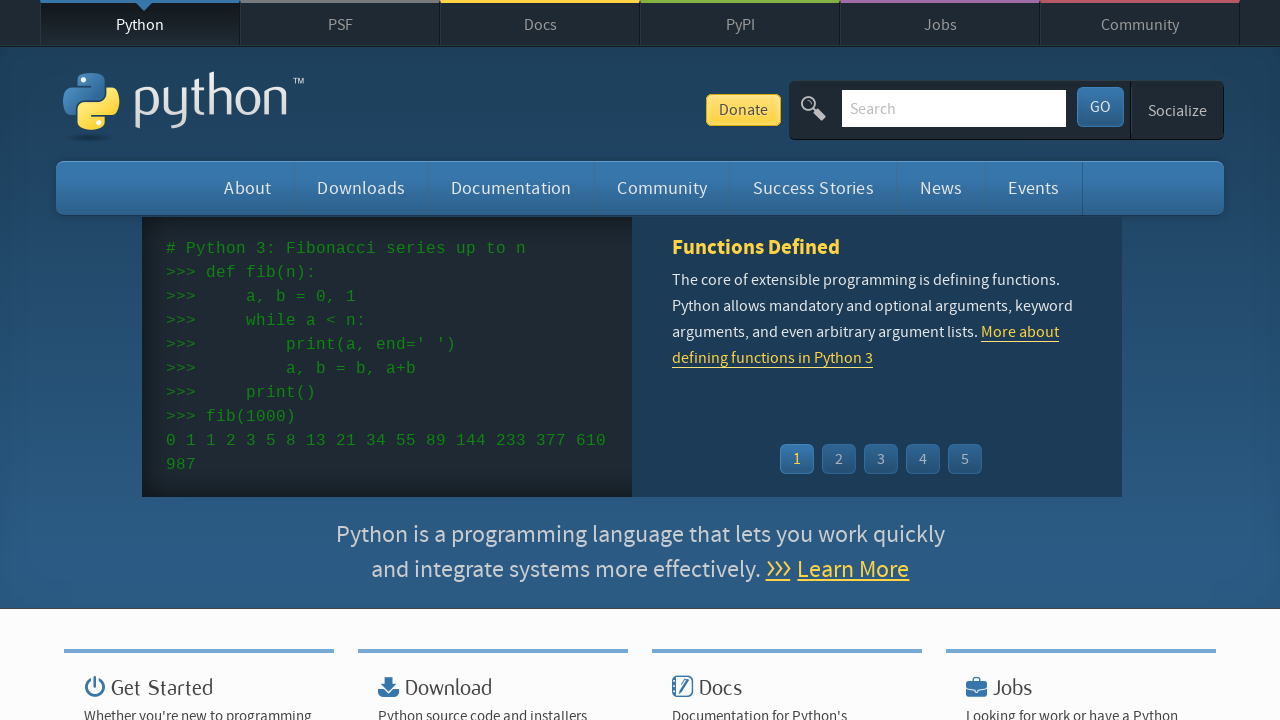

Filled search box with 'pycon' on input[name='q']
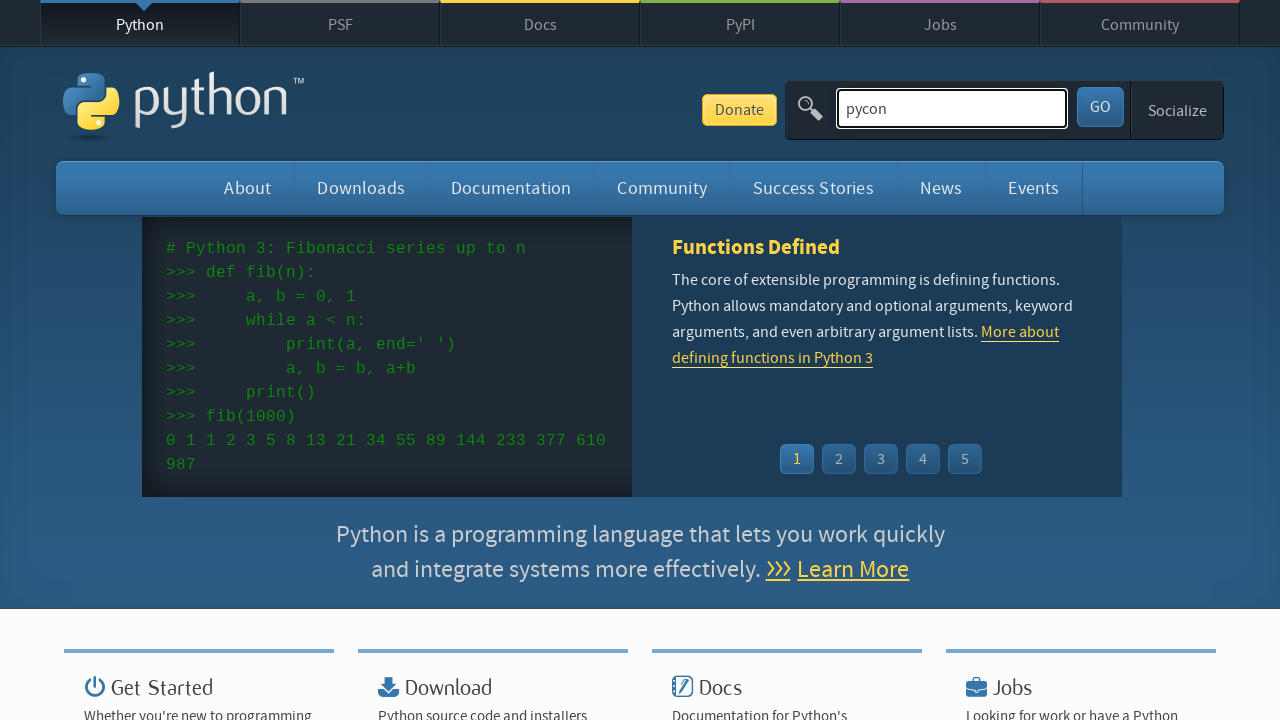

Pressed Enter to submit search for 'pycon' on input[name='q']
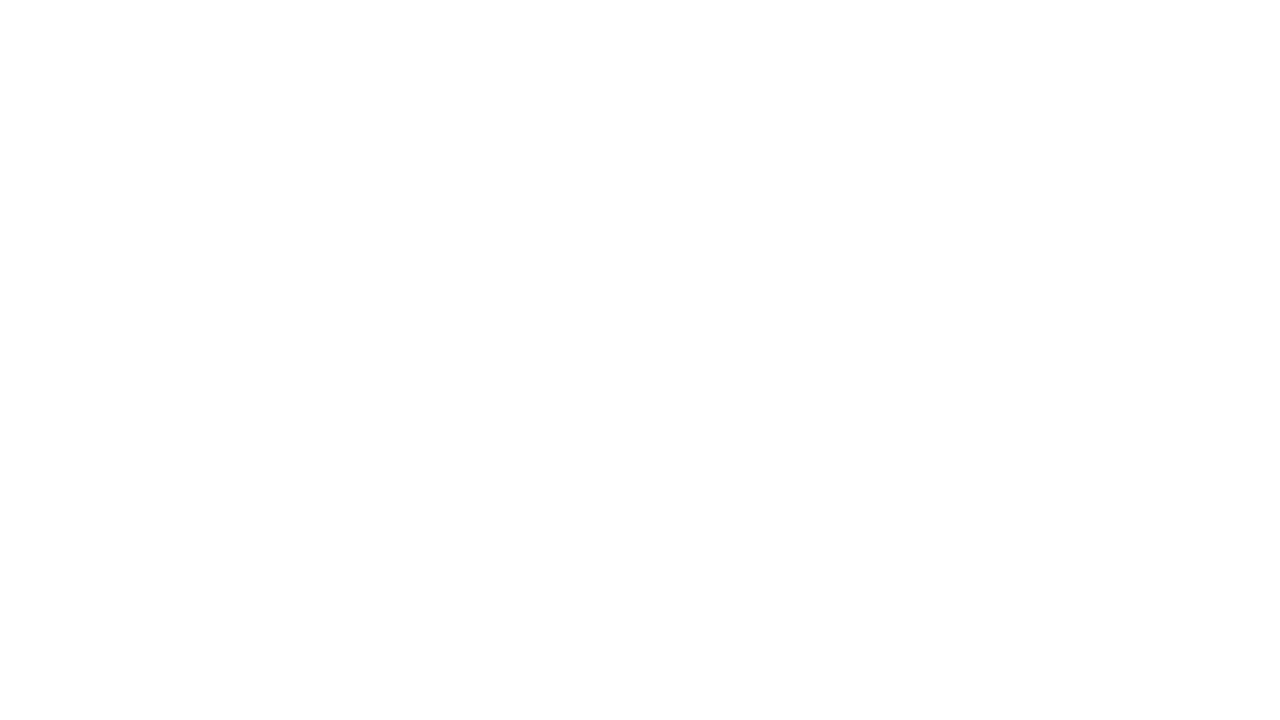

Waited for page to reach networkidle state
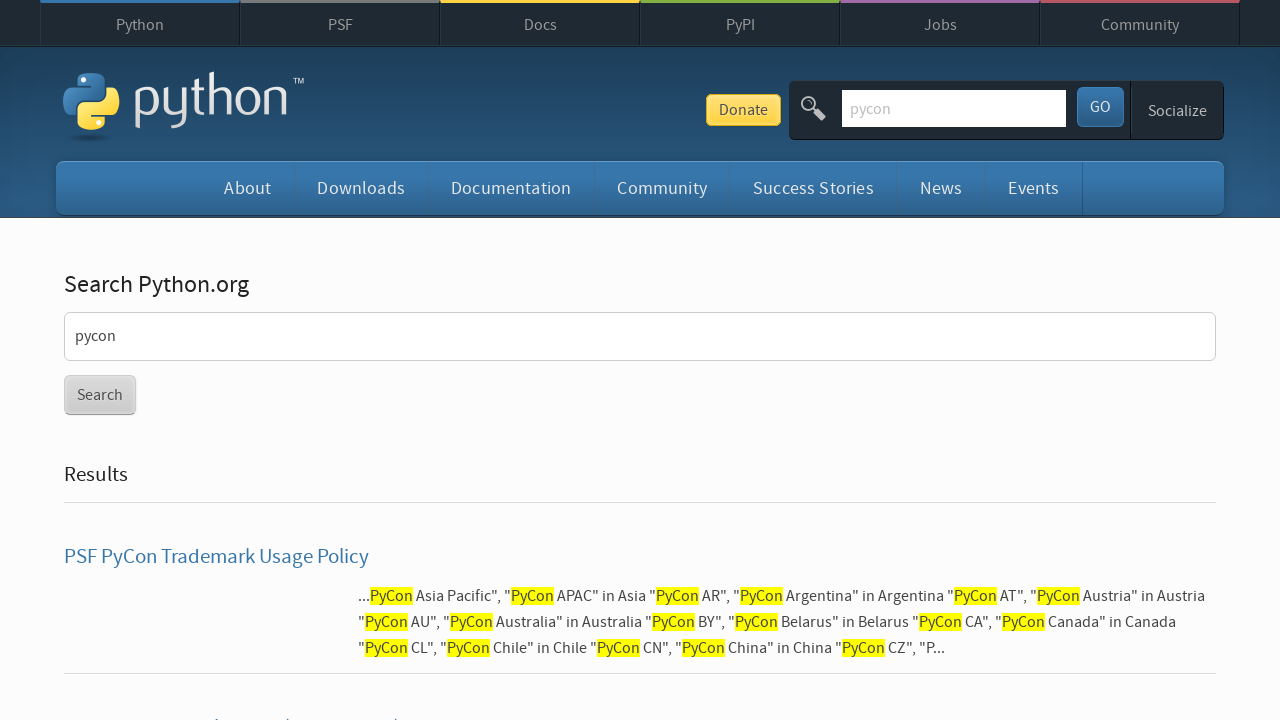

Verified search results were returned (no 'No results found' message)
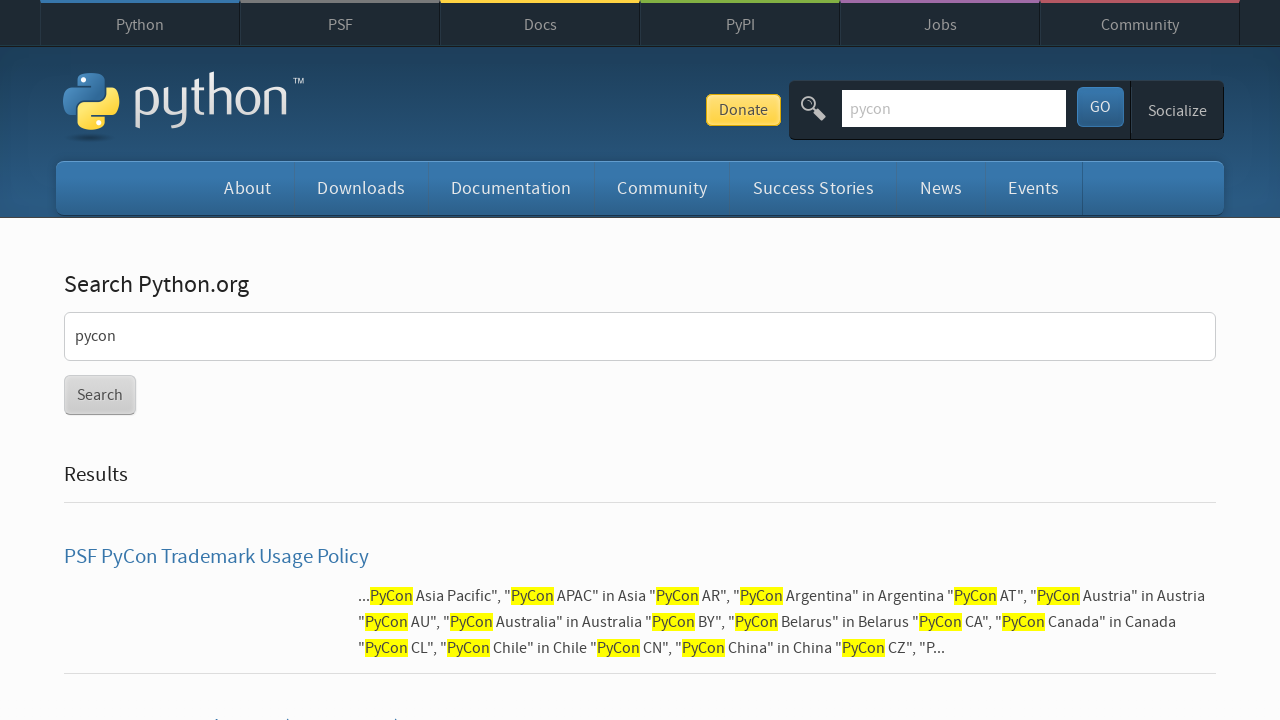

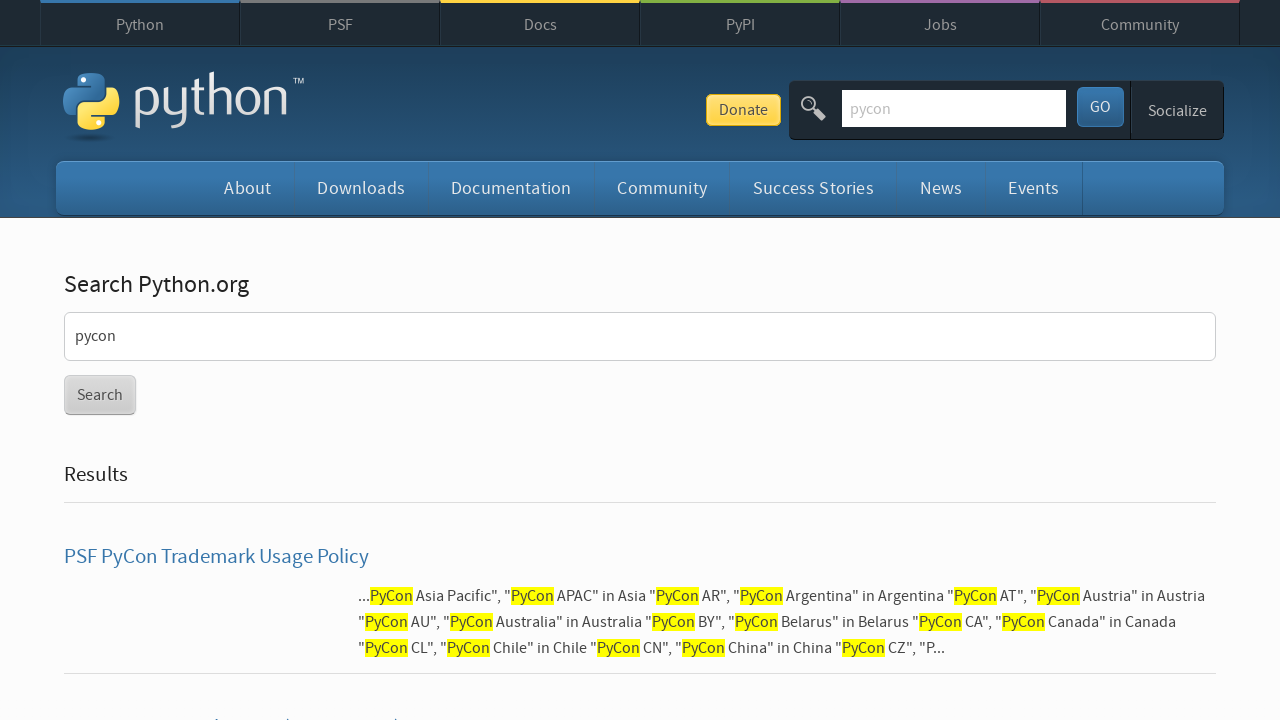